Tests iframe frame switching functionality by navigating to the frames demo page, clicking on the Frames menu item, switching between different frames using index and element selector, and performing scroll operations within frames.

Starting URL: https://demoqa.com/frames

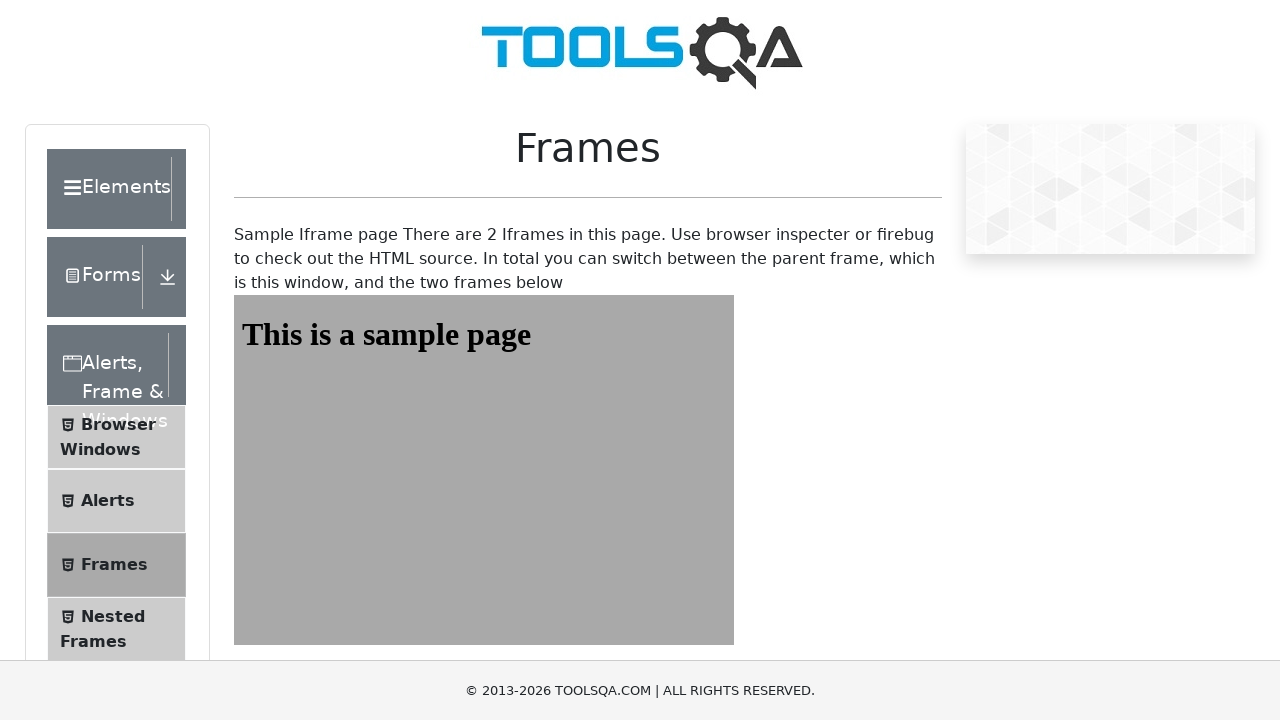

Scrolled down the page by 500 pixels
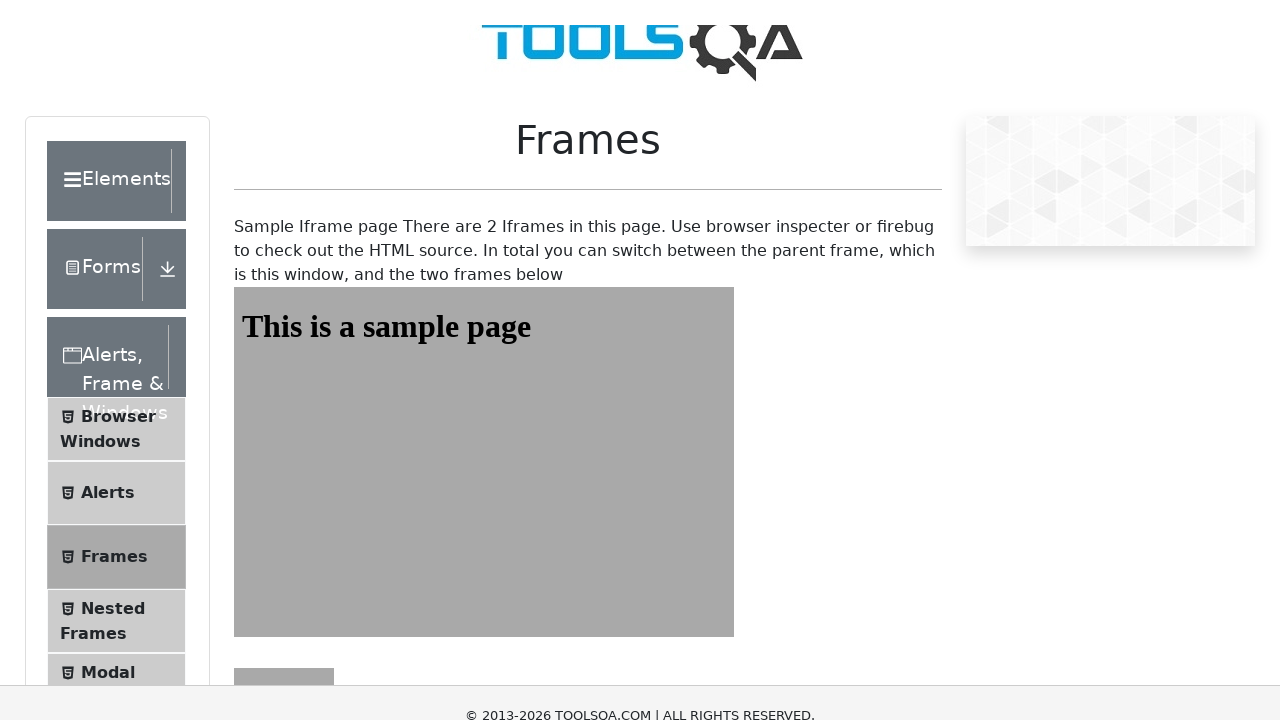

Clicked on Frames menu item at (114, 171) on xpath=//span[text()='Frames']
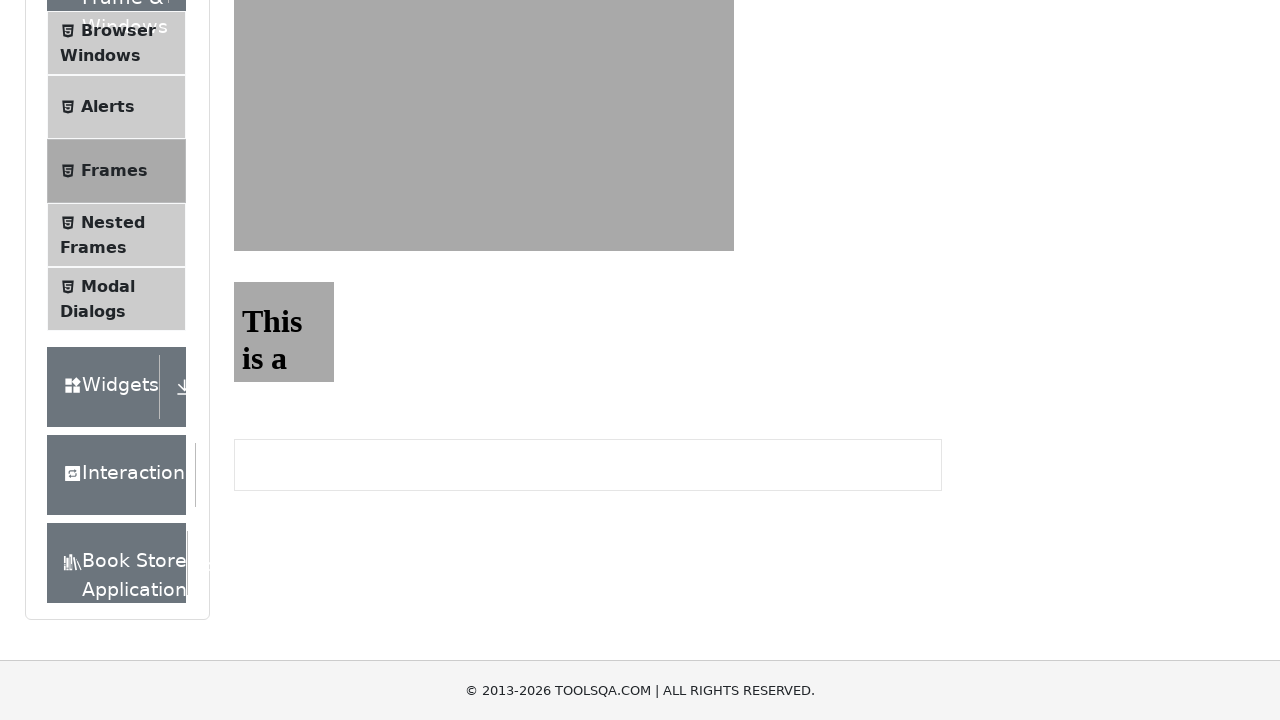

Located the first iframe frame
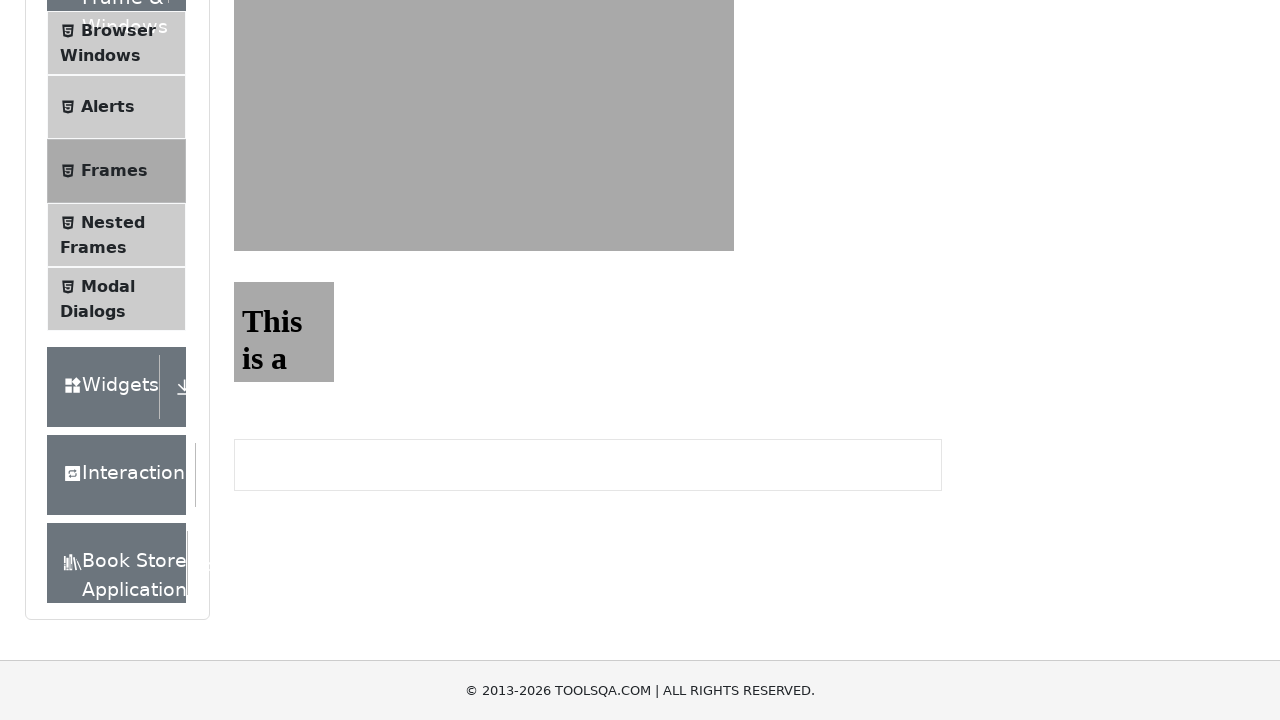

Located frame2 by ID selector
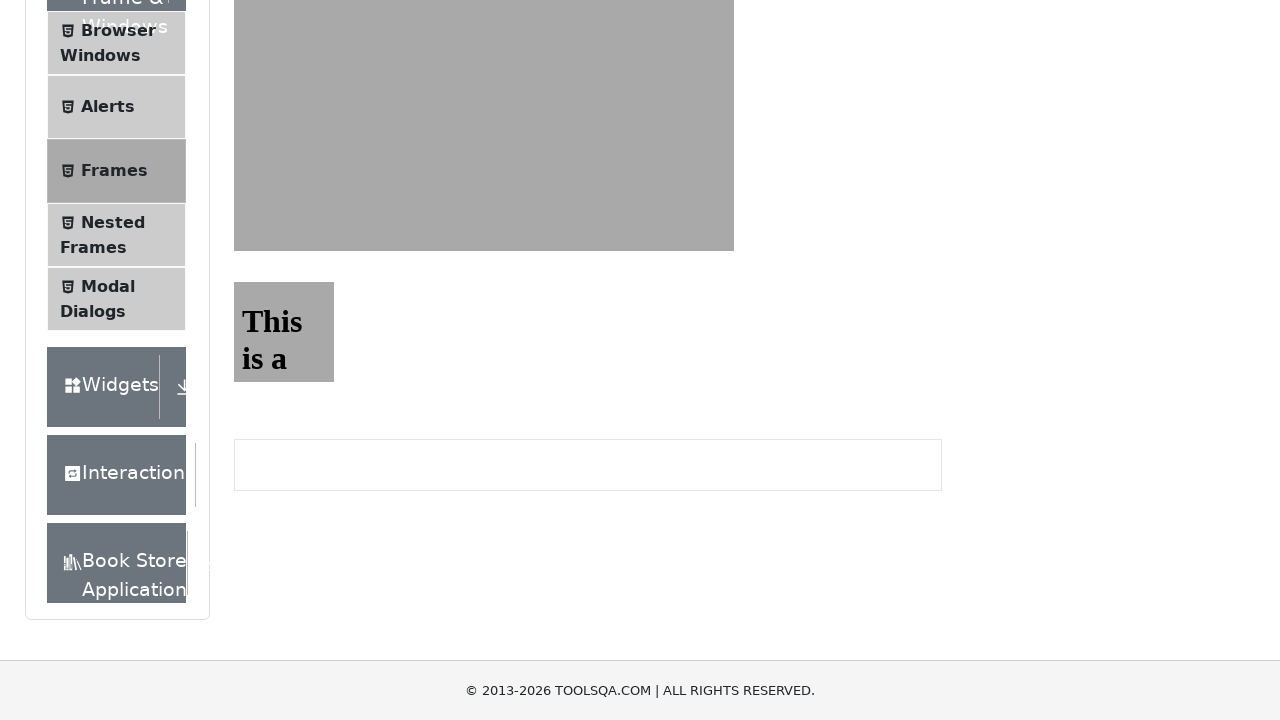

Scrolled down by 300 pixels
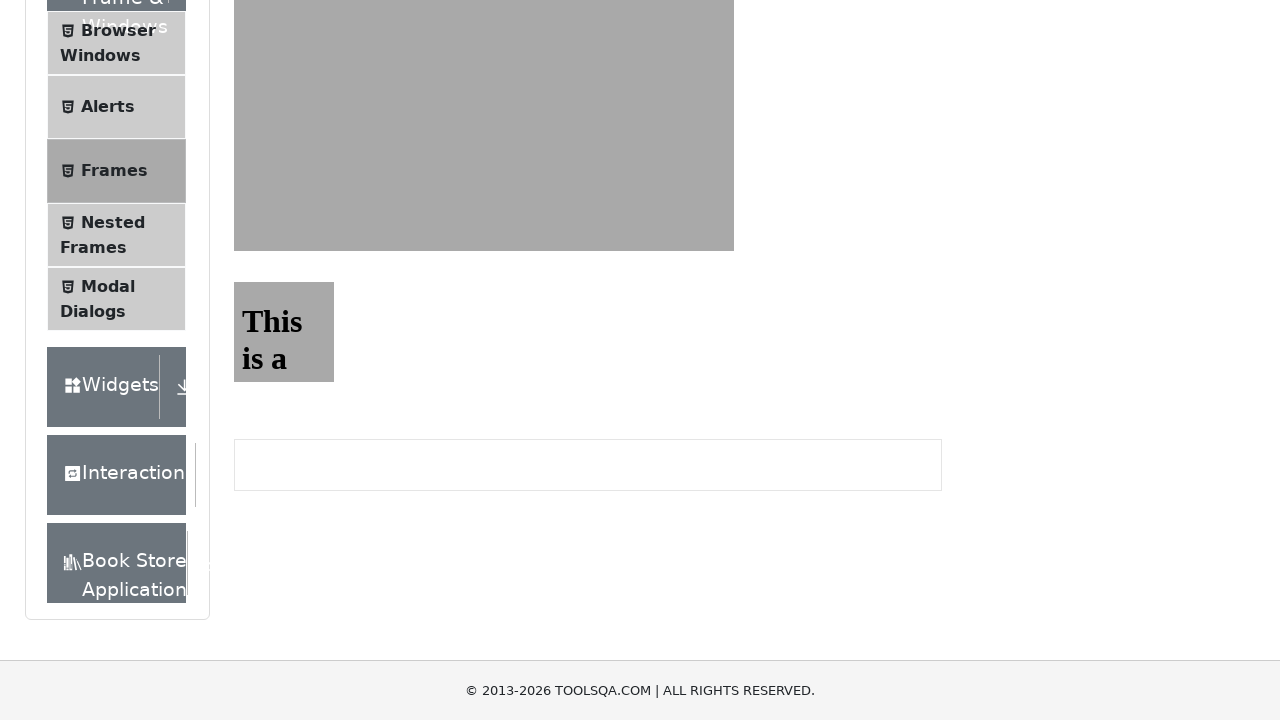

Scrolled right by 200 pixels
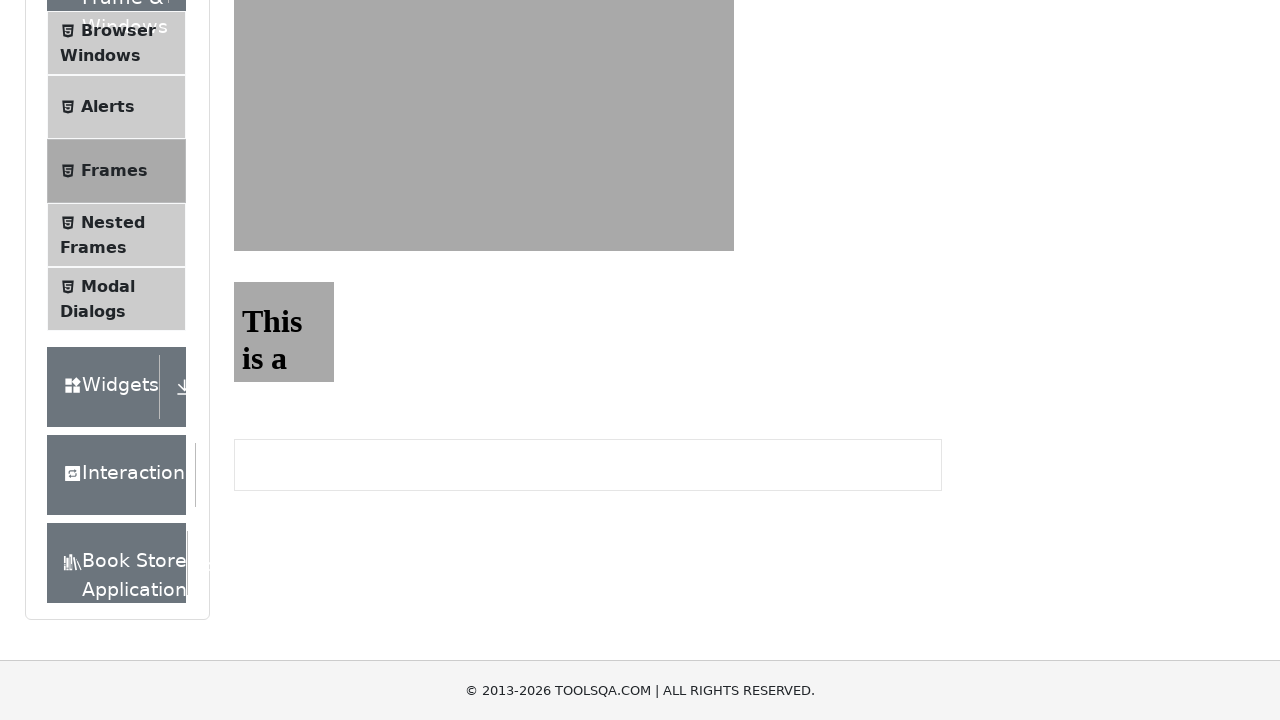

Scrolled up by 300 pixels
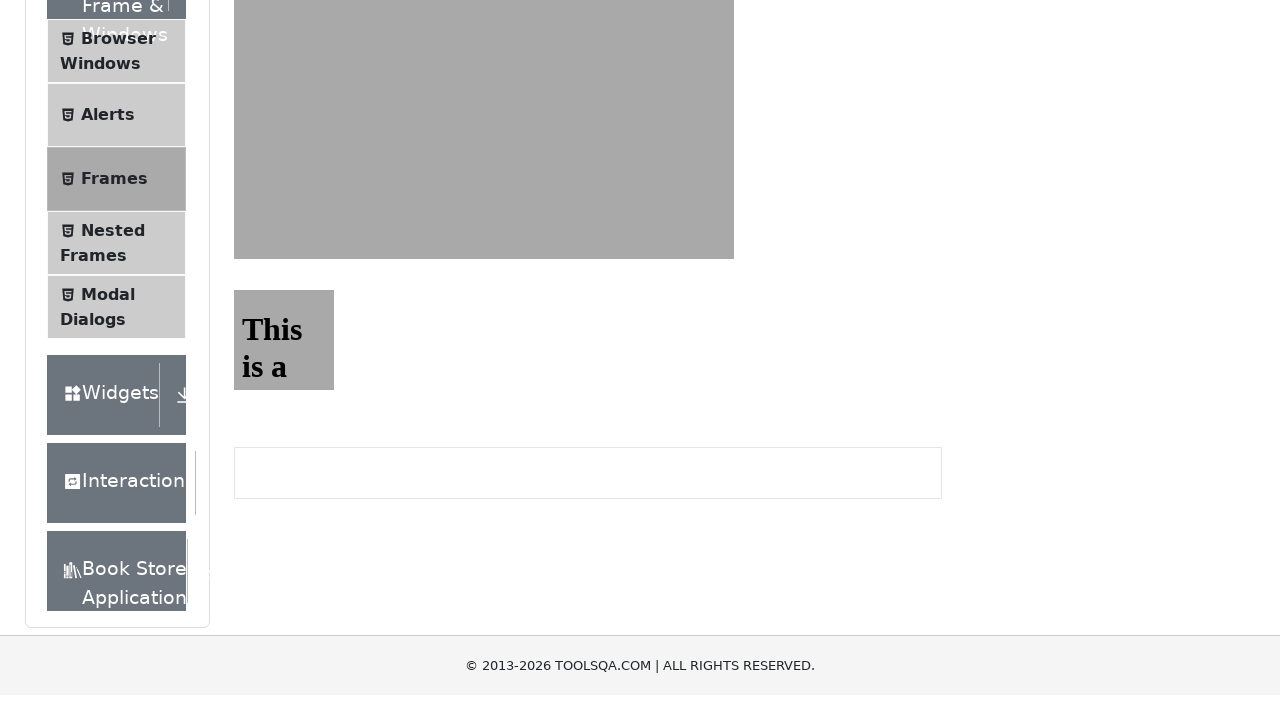

Scrolled left by 200 pixels
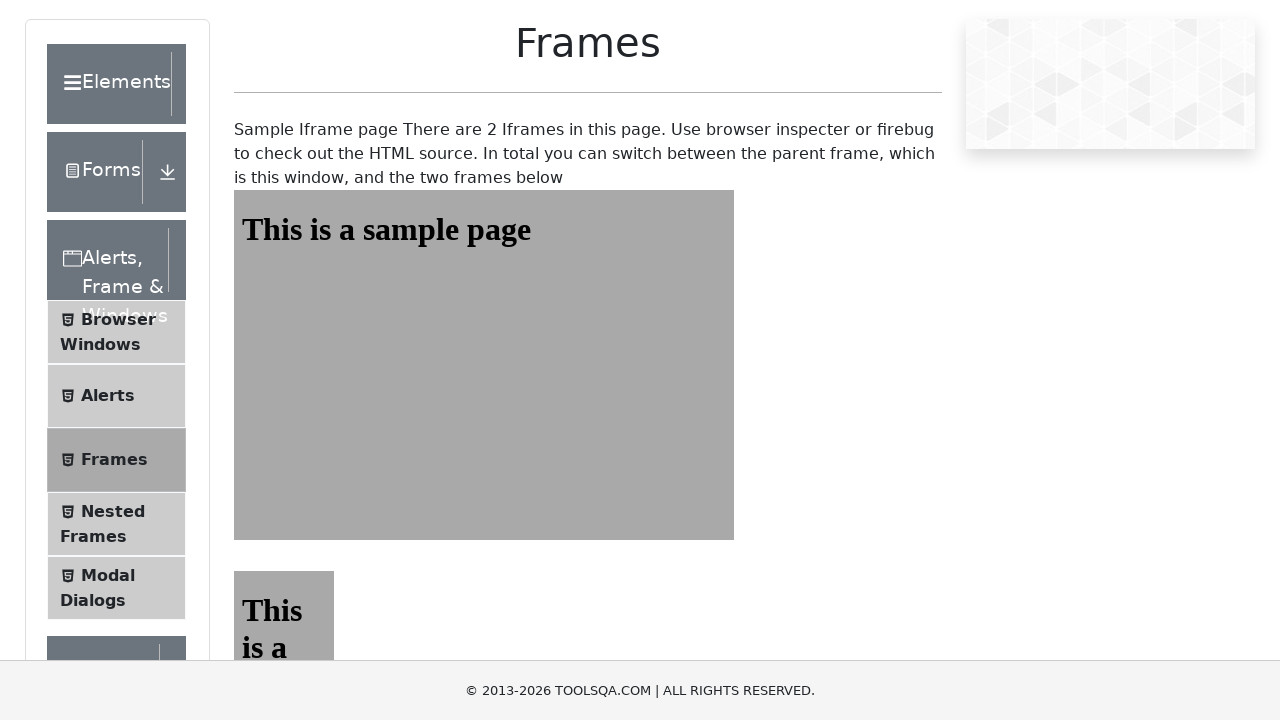

Verified frame1 is present on the page
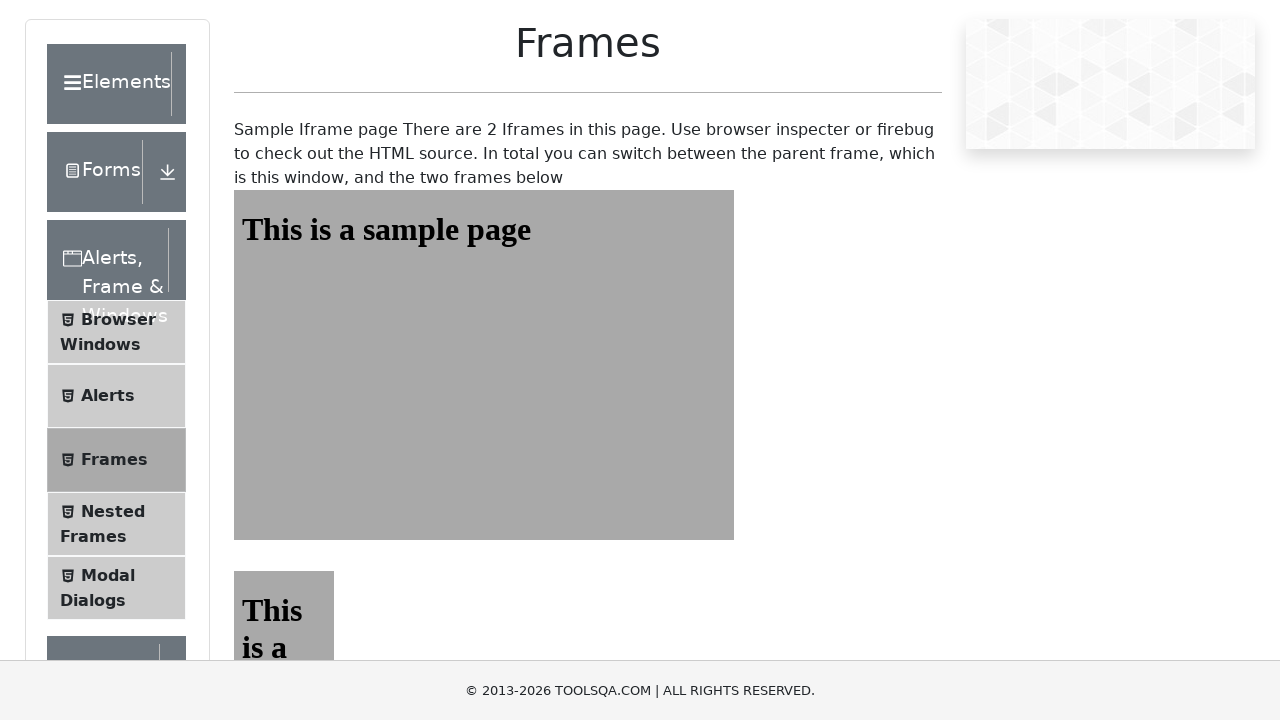

Verified frame2 is present on the page
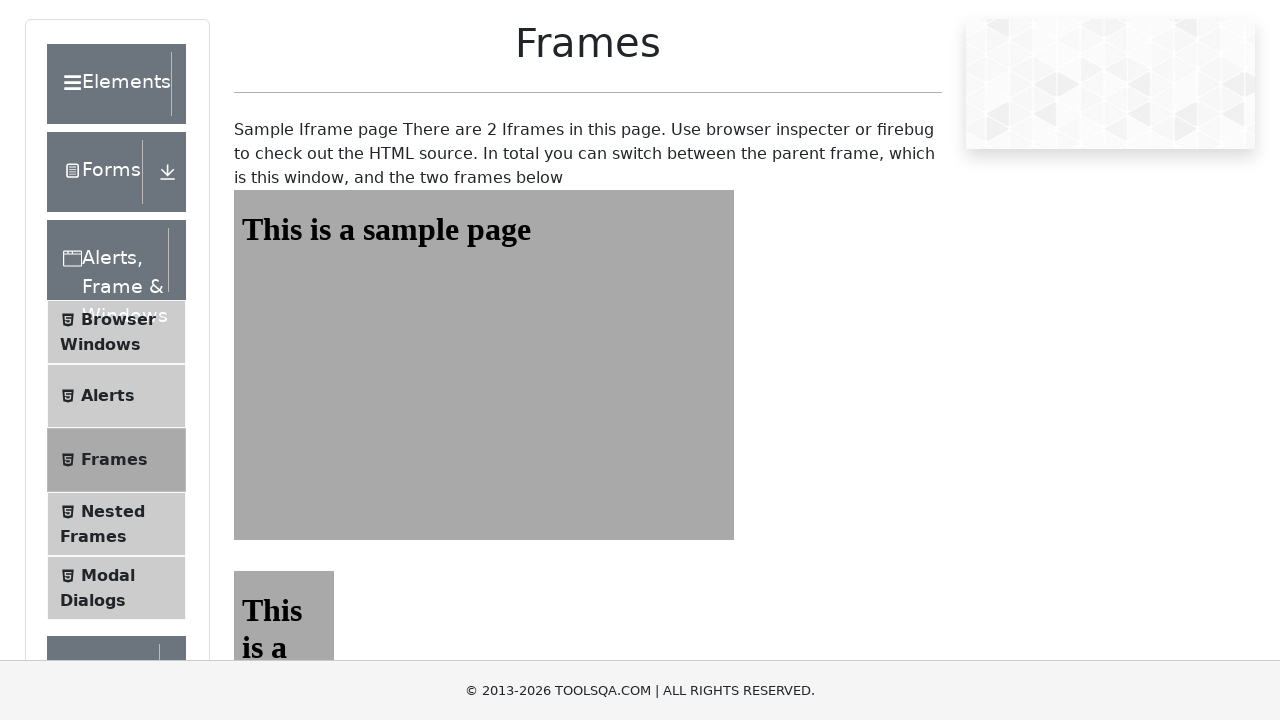

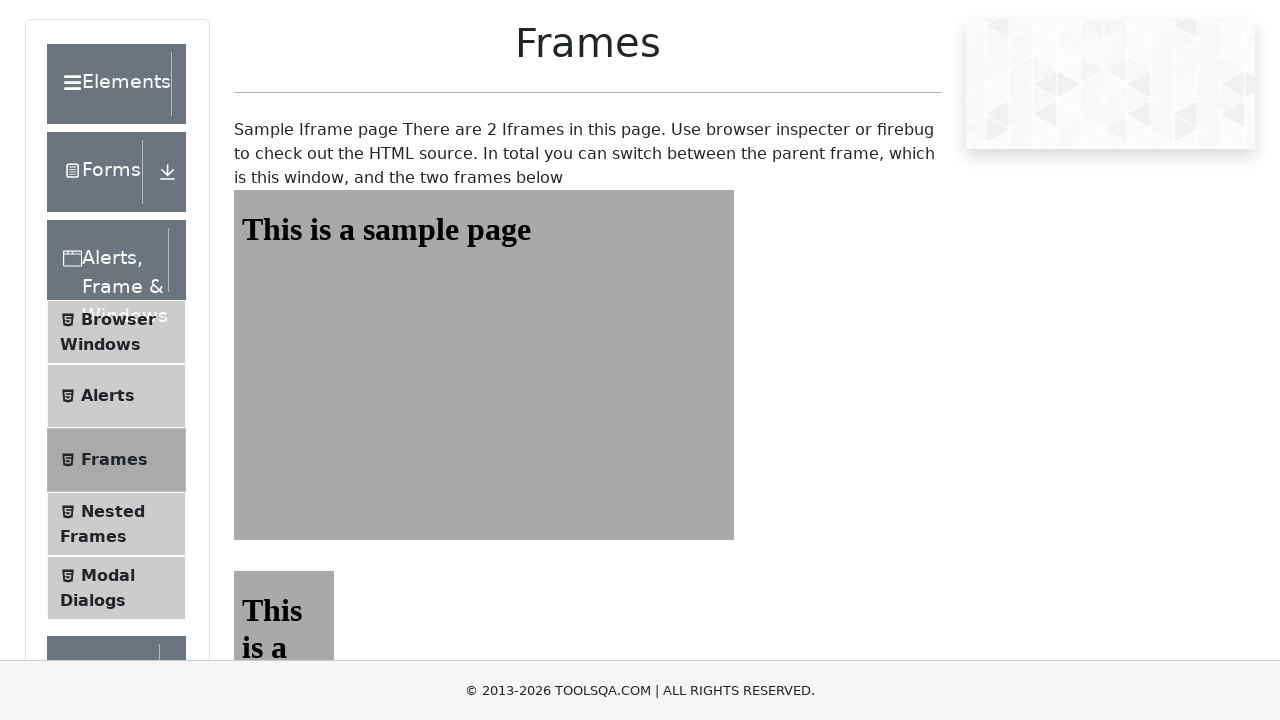